Tests that edits are cancelled when pressing Escape key

Starting URL: https://demo.playwright.dev/todomvc

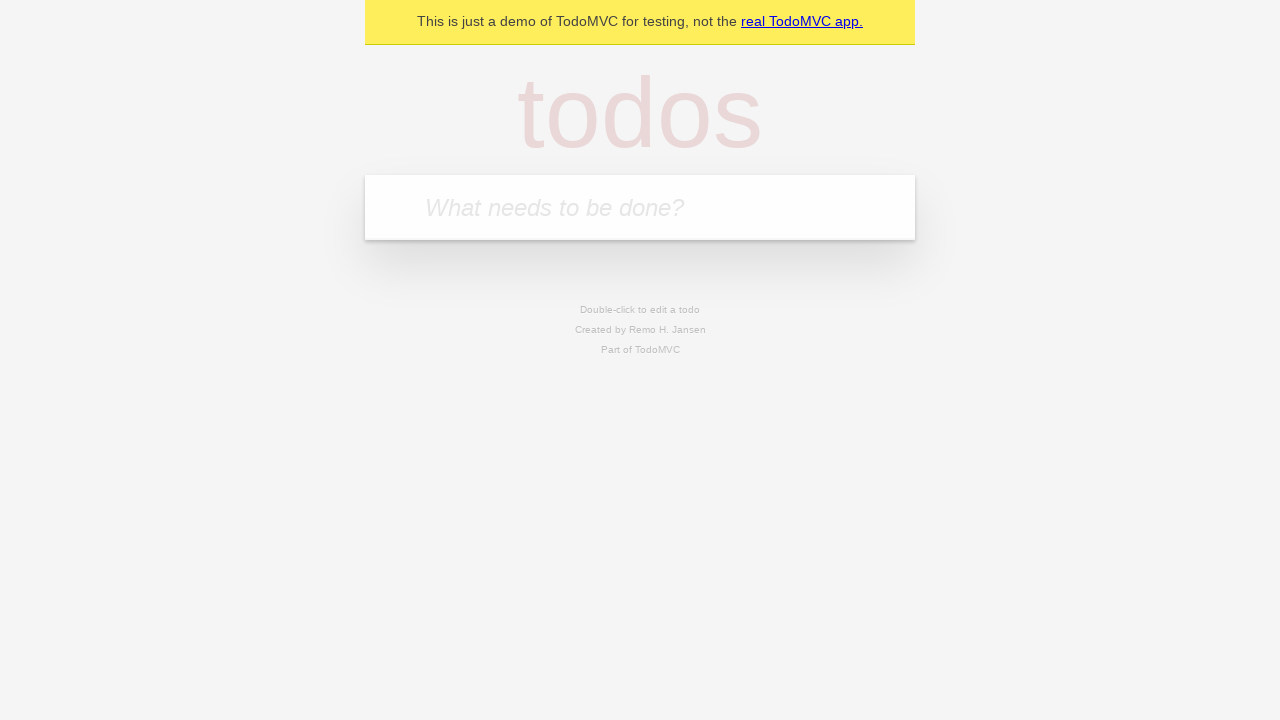

Filled first todo input with 'buy some cheese' on internal:attr=[placeholder="What needs to be done?"i]
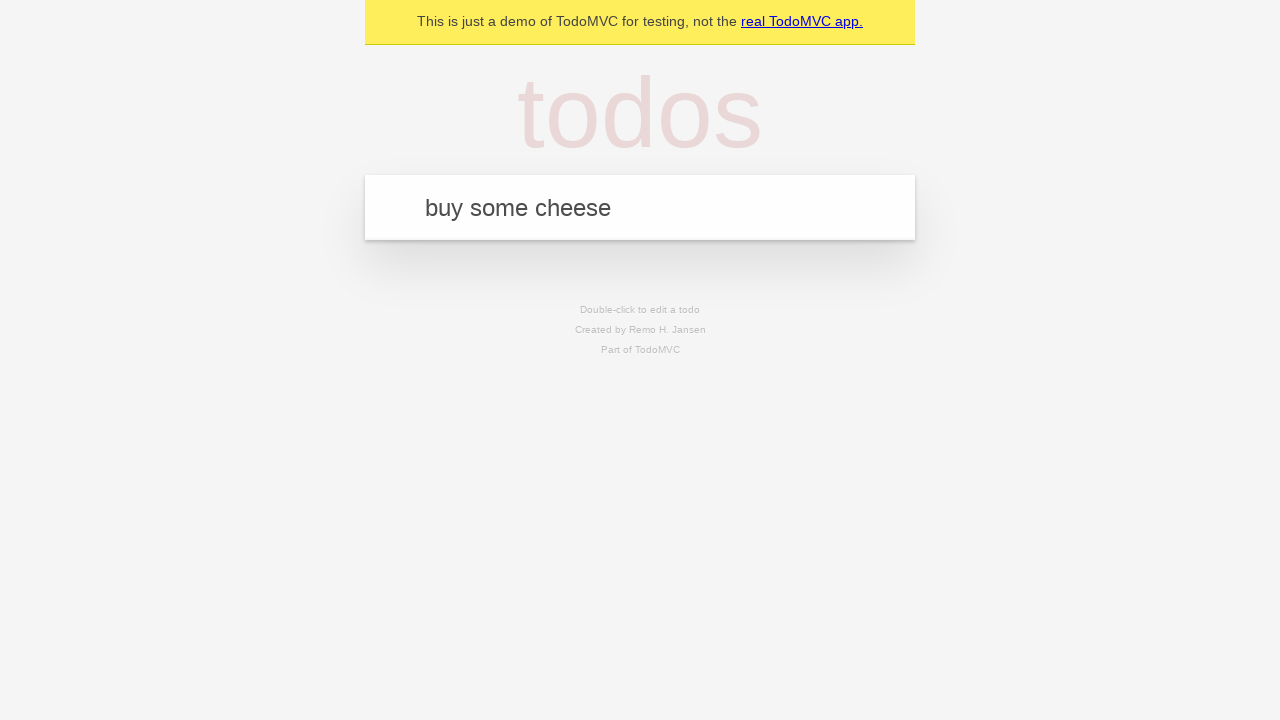

Pressed Enter to create first todo on internal:attr=[placeholder="What needs to be done?"i]
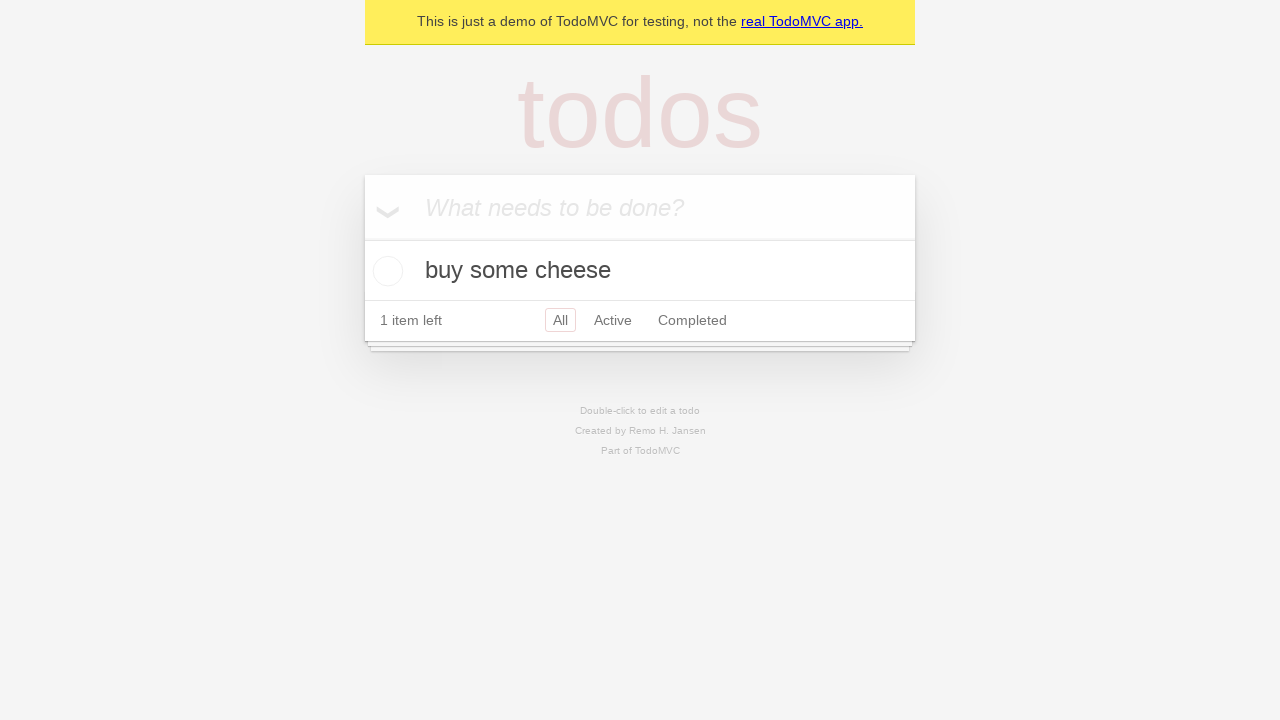

Filled second todo input with 'feed the cat' on internal:attr=[placeholder="What needs to be done?"i]
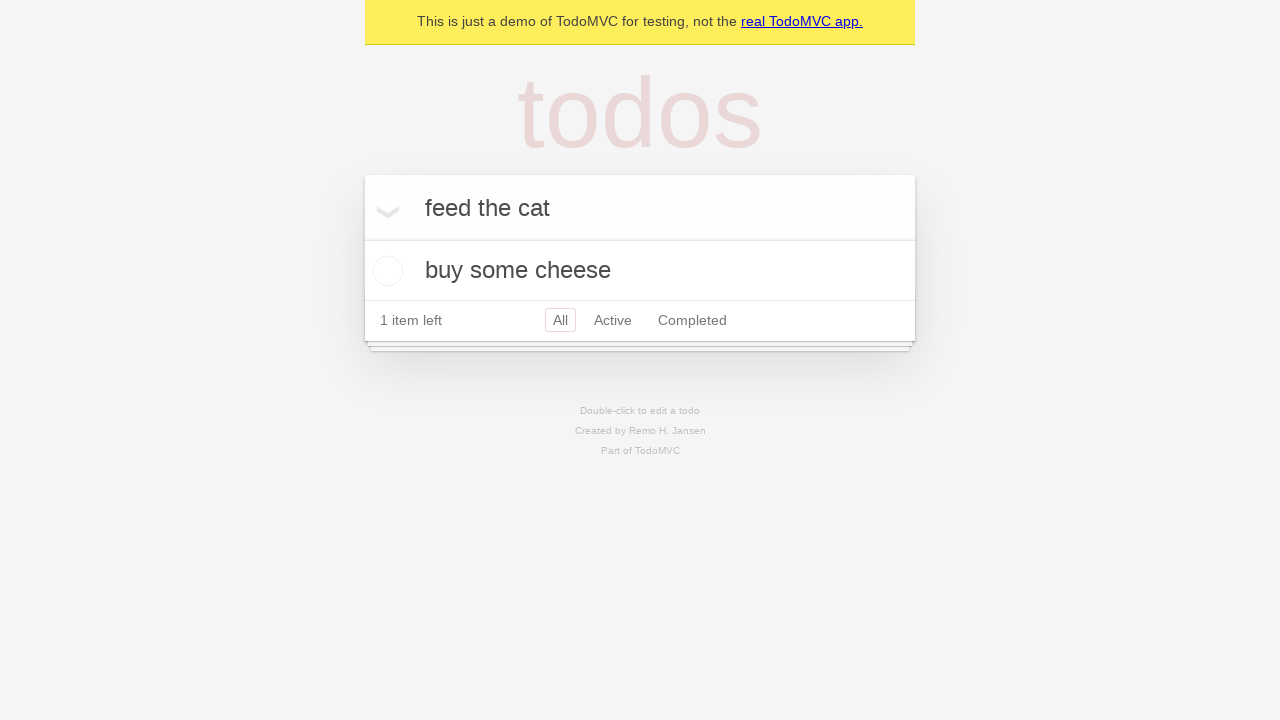

Pressed Enter to create second todo on internal:attr=[placeholder="What needs to be done?"i]
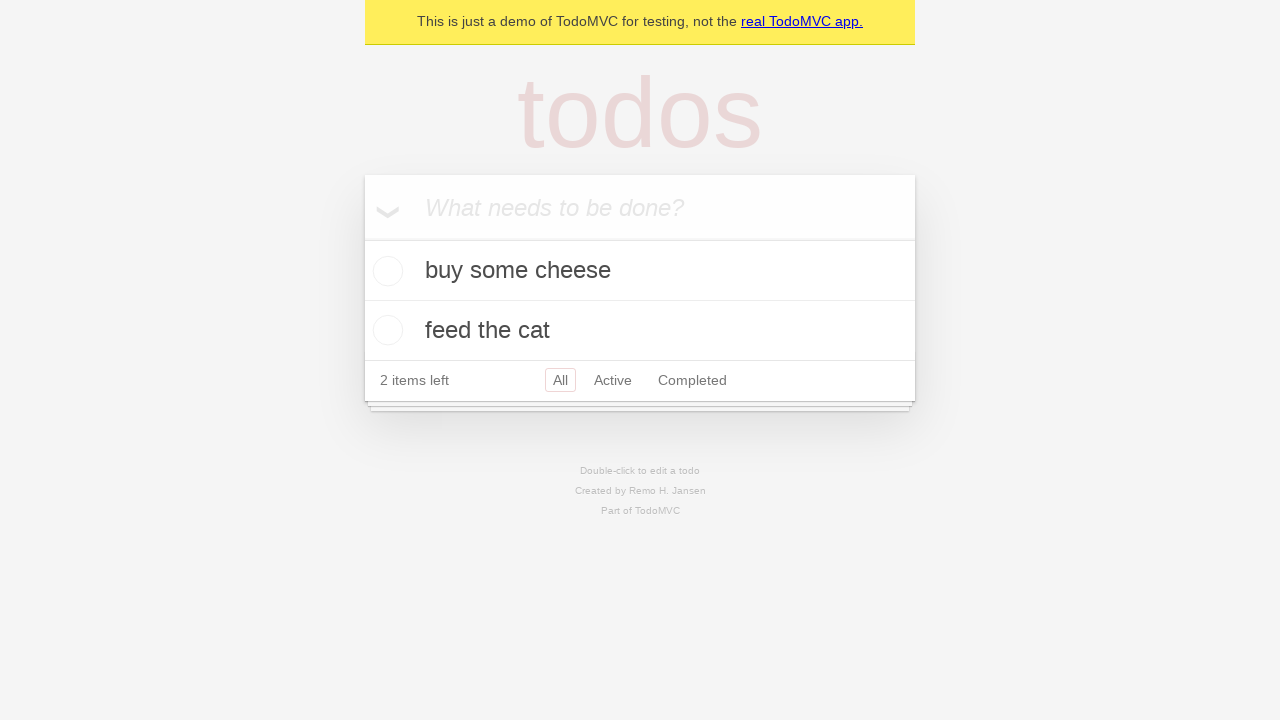

Filled third todo input with 'book a doctors appointment' on internal:attr=[placeholder="What needs to be done?"i]
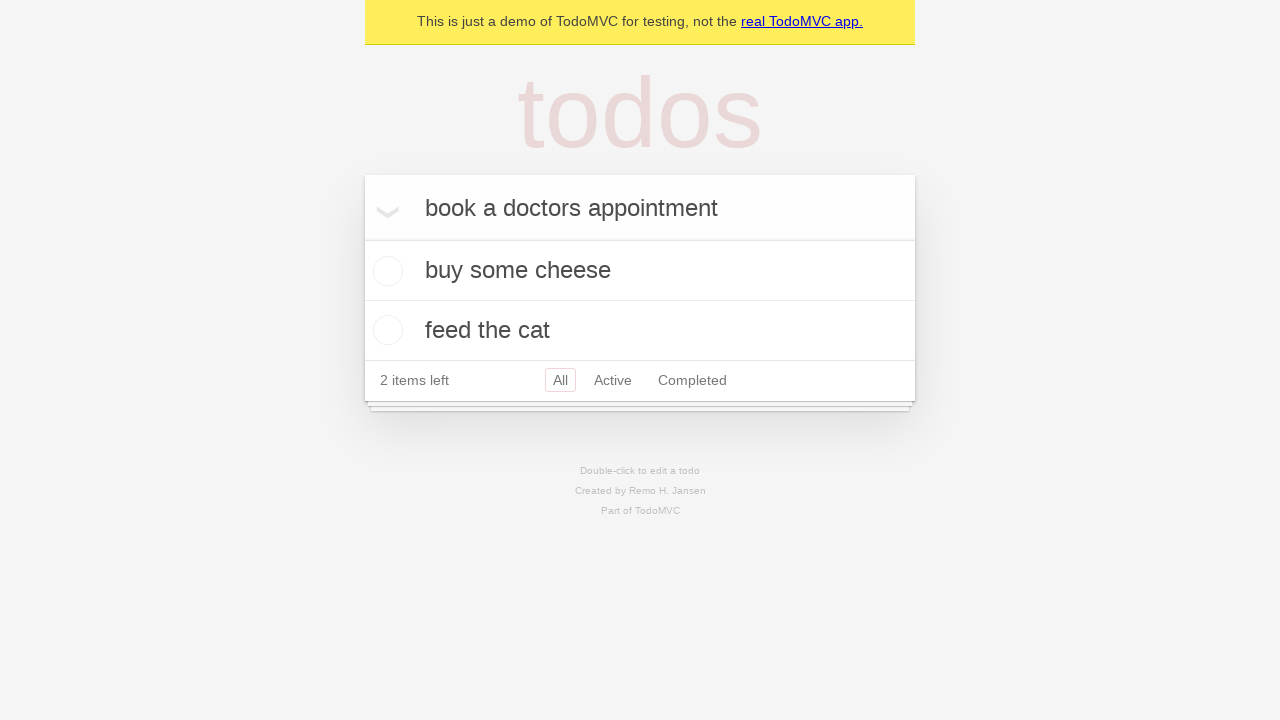

Pressed Enter to create third todo on internal:attr=[placeholder="What needs to be done?"i]
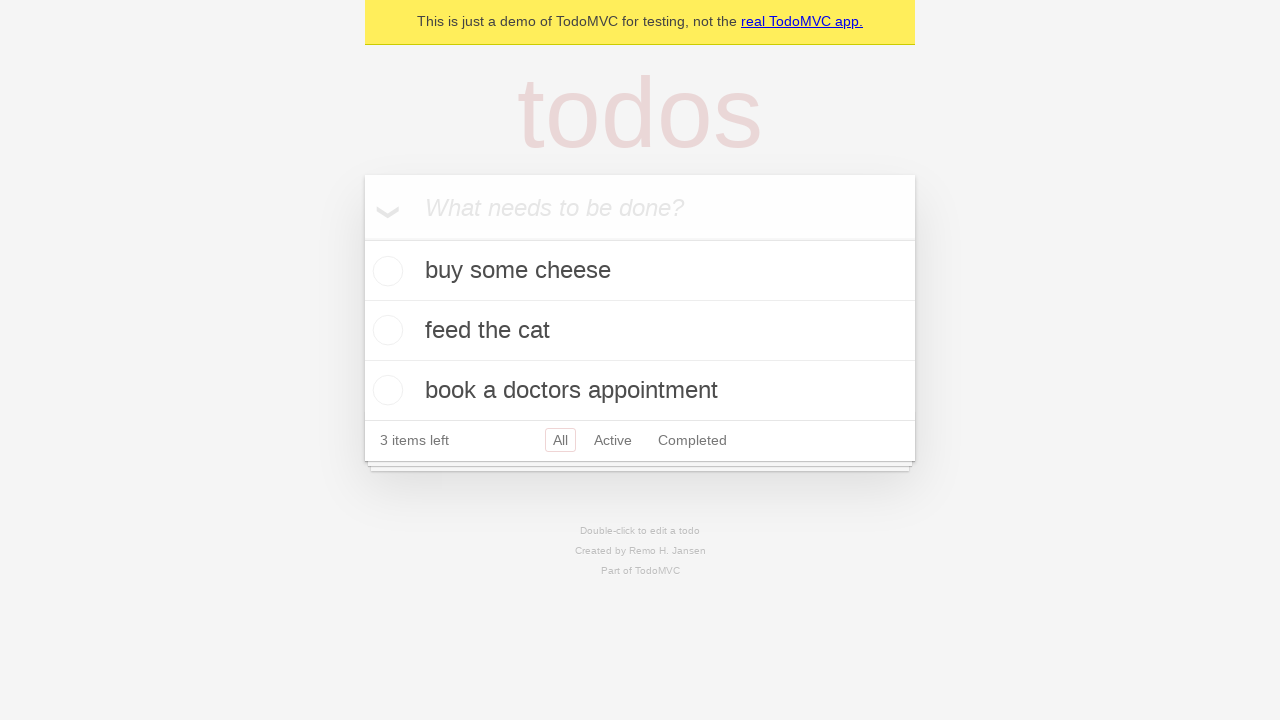

Double-clicked second todo item to enter edit mode at (640, 331) on internal:testid=[data-testid="todo-item"s] >> nth=1
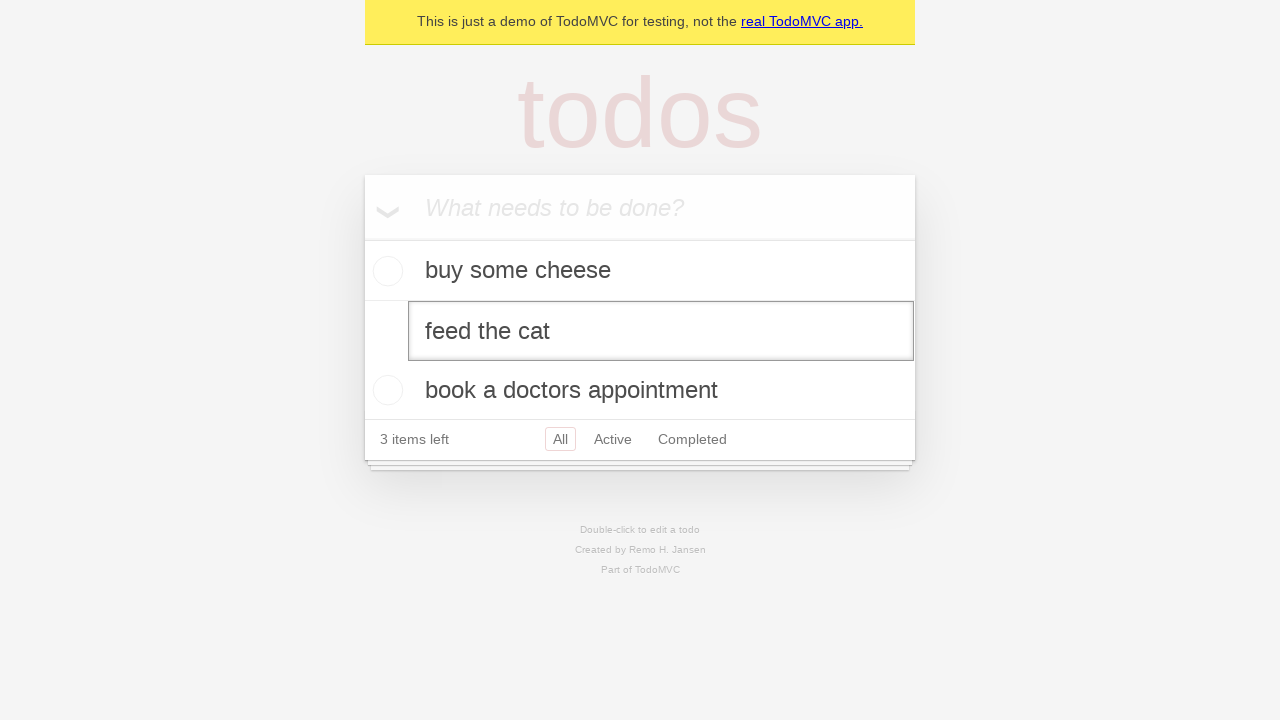

Changed todo text to 'buy some sausages' in edit field on internal:testid=[data-testid="todo-item"s] >> nth=1 >> internal:role=textbox[nam
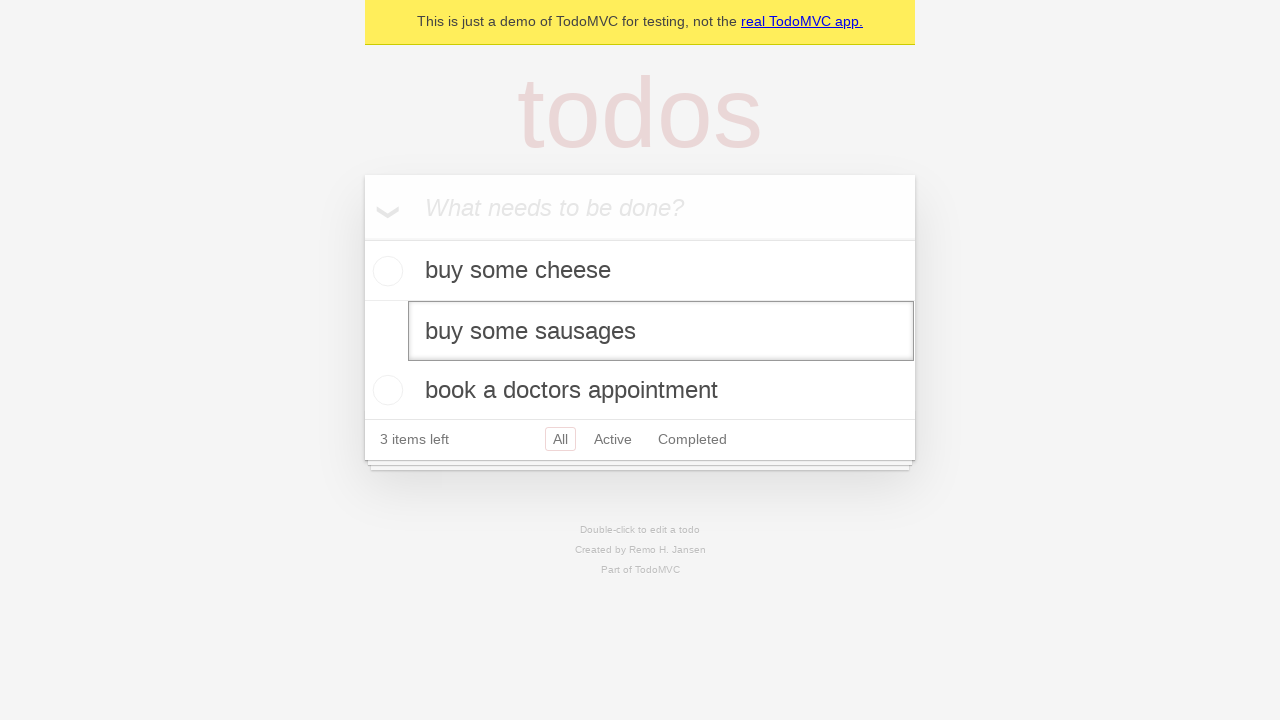

Pressed Escape key to cancel edit and revert changes on internal:testid=[data-testid="todo-item"s] >> nth=1 >> internal:role=textbox[nam
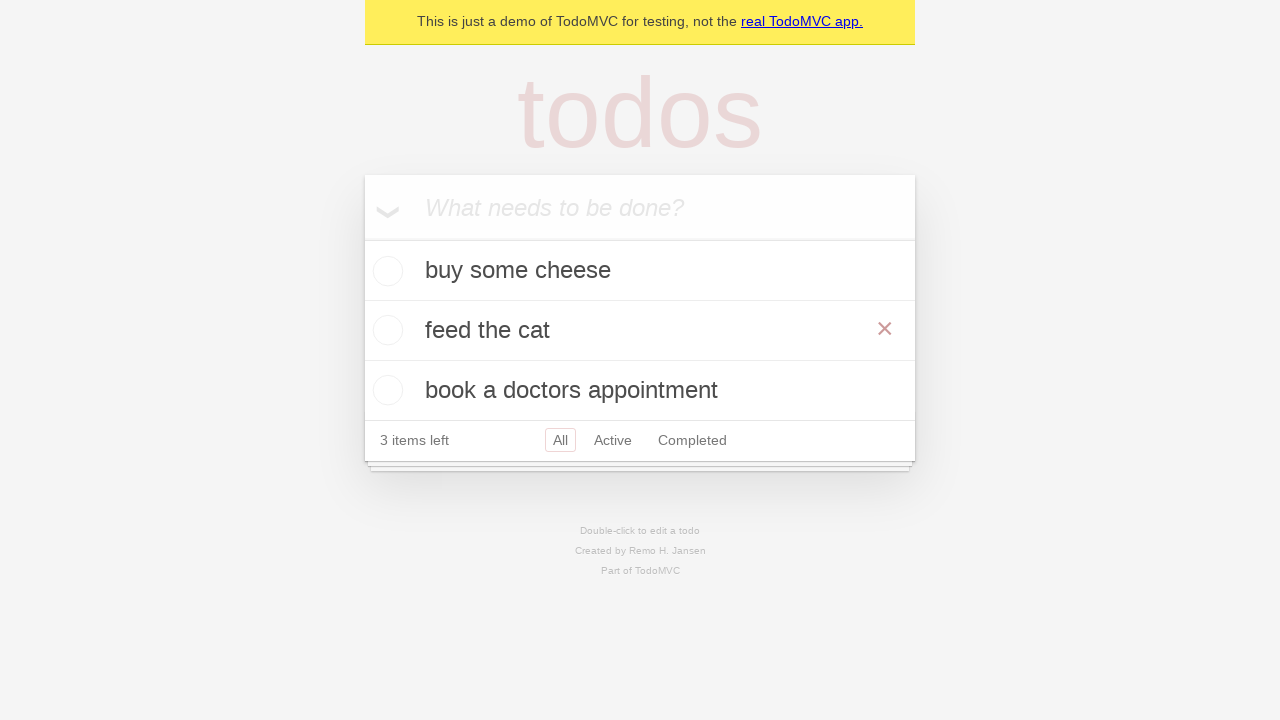

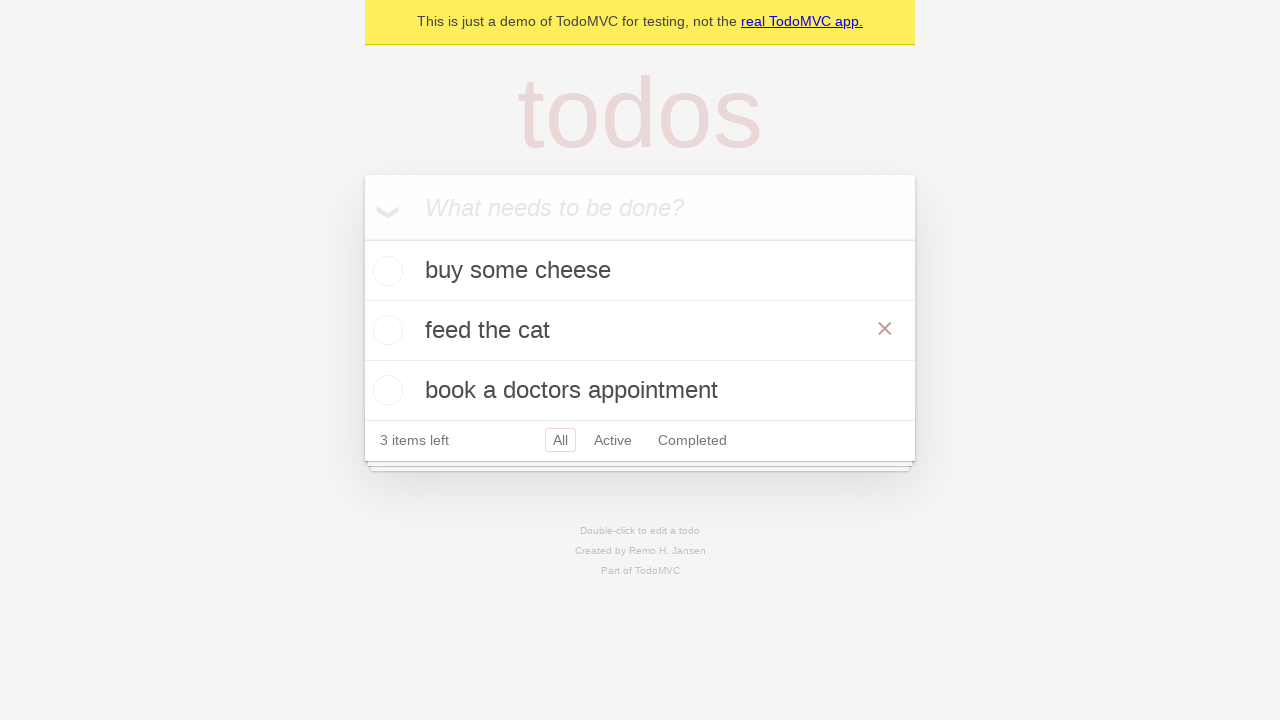